Tests sorting a number column (Due) in ascending order by clicking the column header and verifying the values are sorted correctly

Starting URL: http://the-internet.herokuapp.com/tables

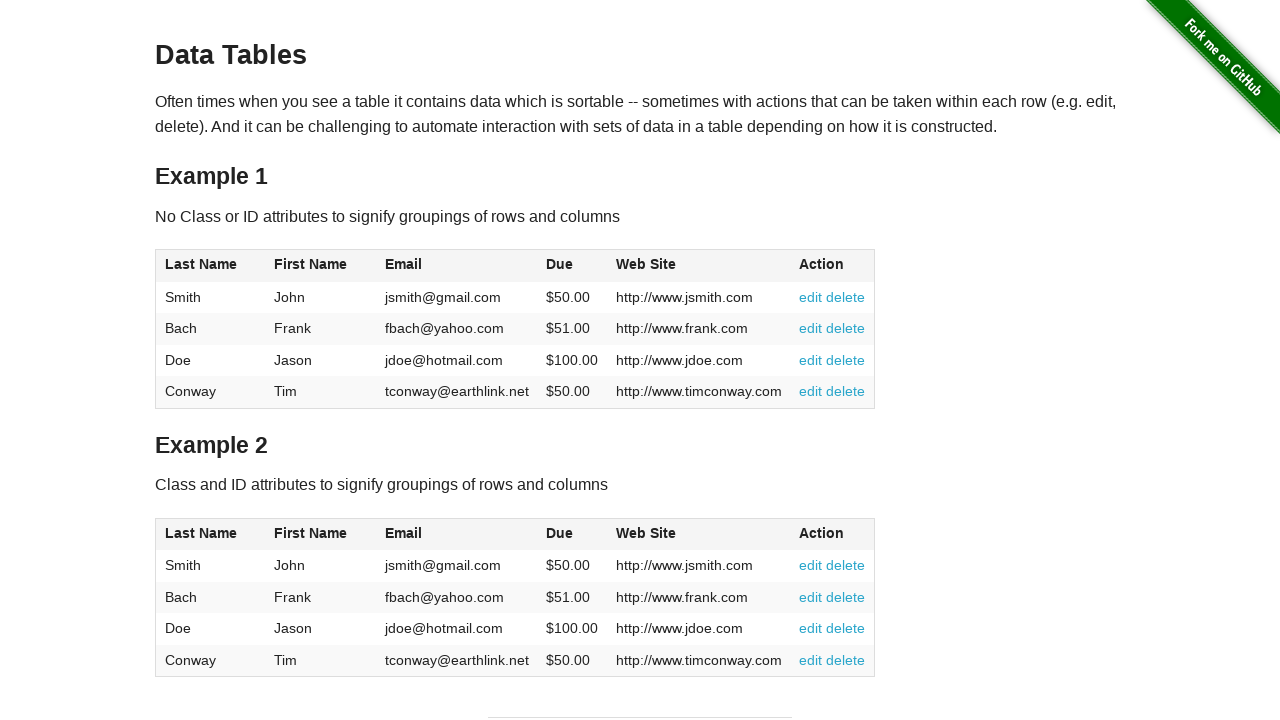

Clicked Due column header to sort in ascending order at (572, 266) on #table1 thead tr th:nth-of-type(4)
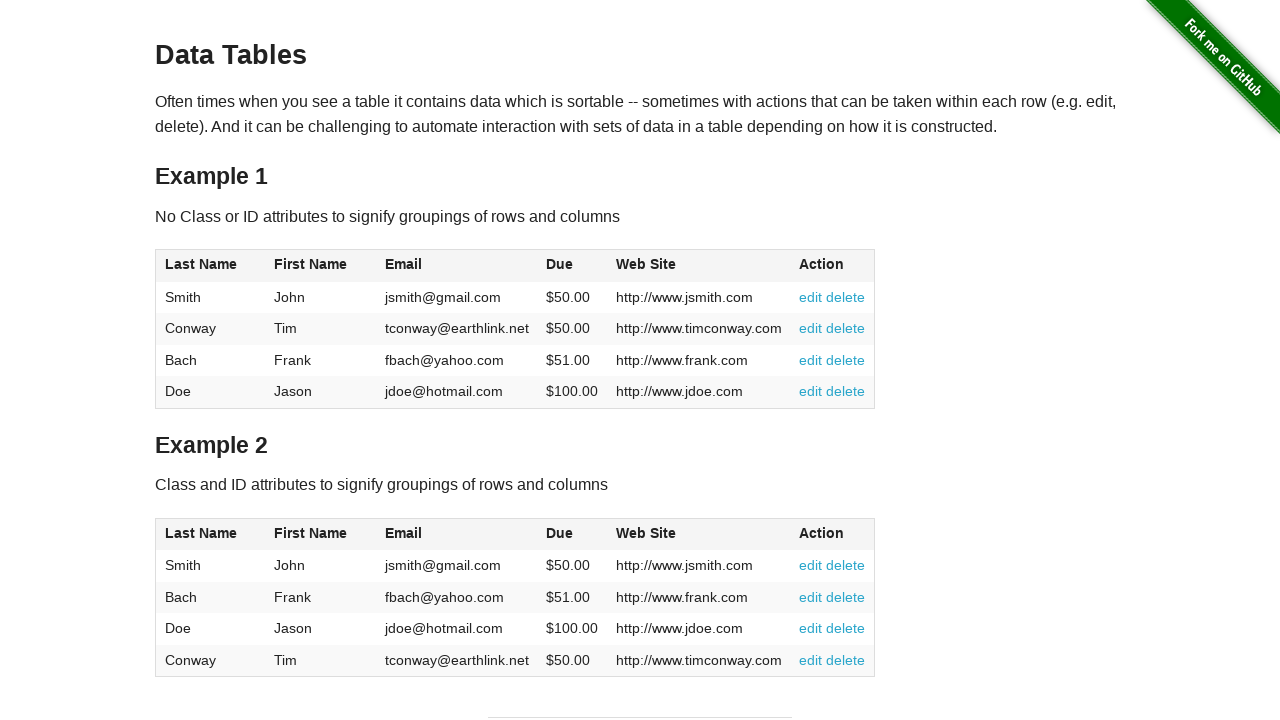

Table sorted and Due column cells are visible
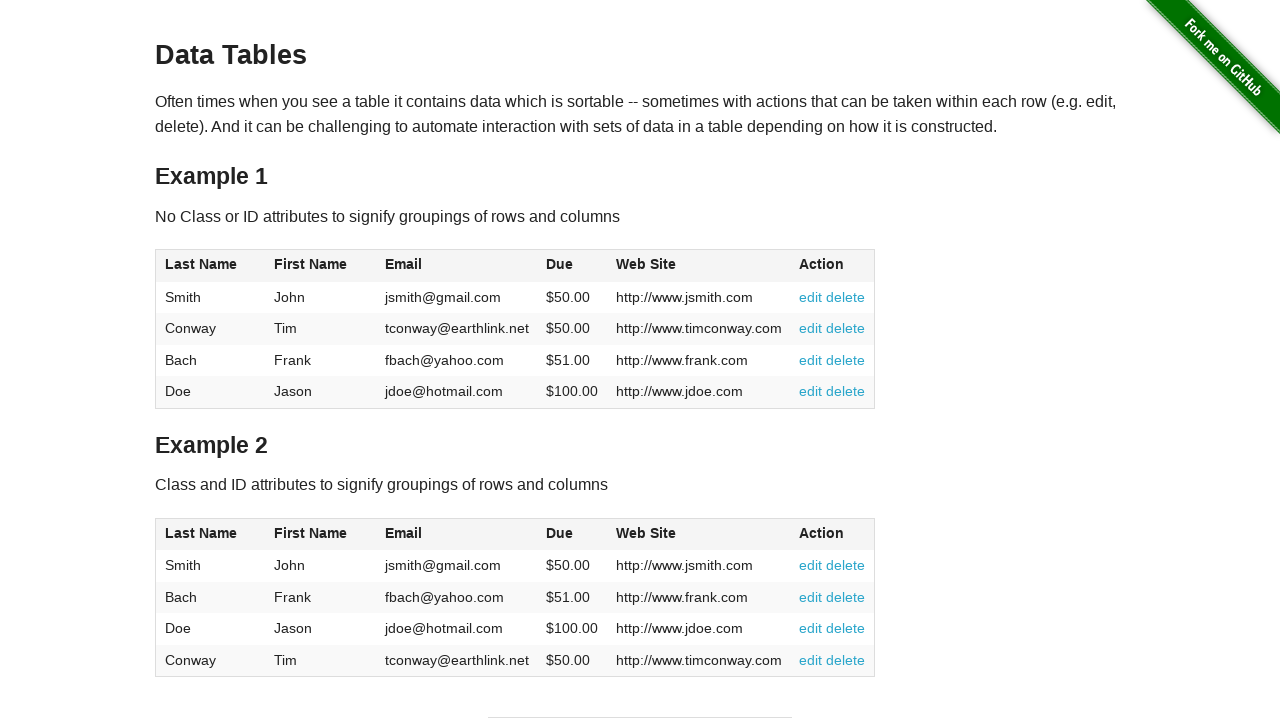

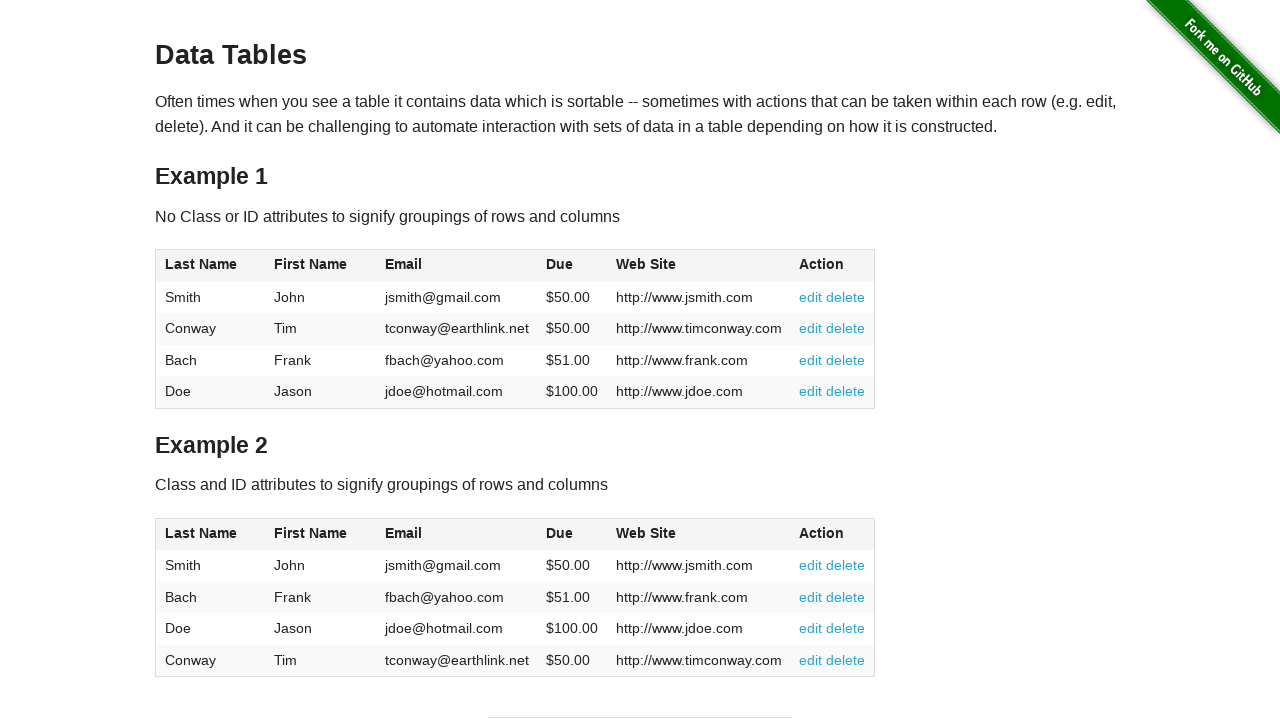